Tests dynamic loading functionality by clicking on a link to load hidden elements, triggering the loading process, and waiting for content to appear

Starting URL: https://the-internet.herokuapp.com/dynamic_loading

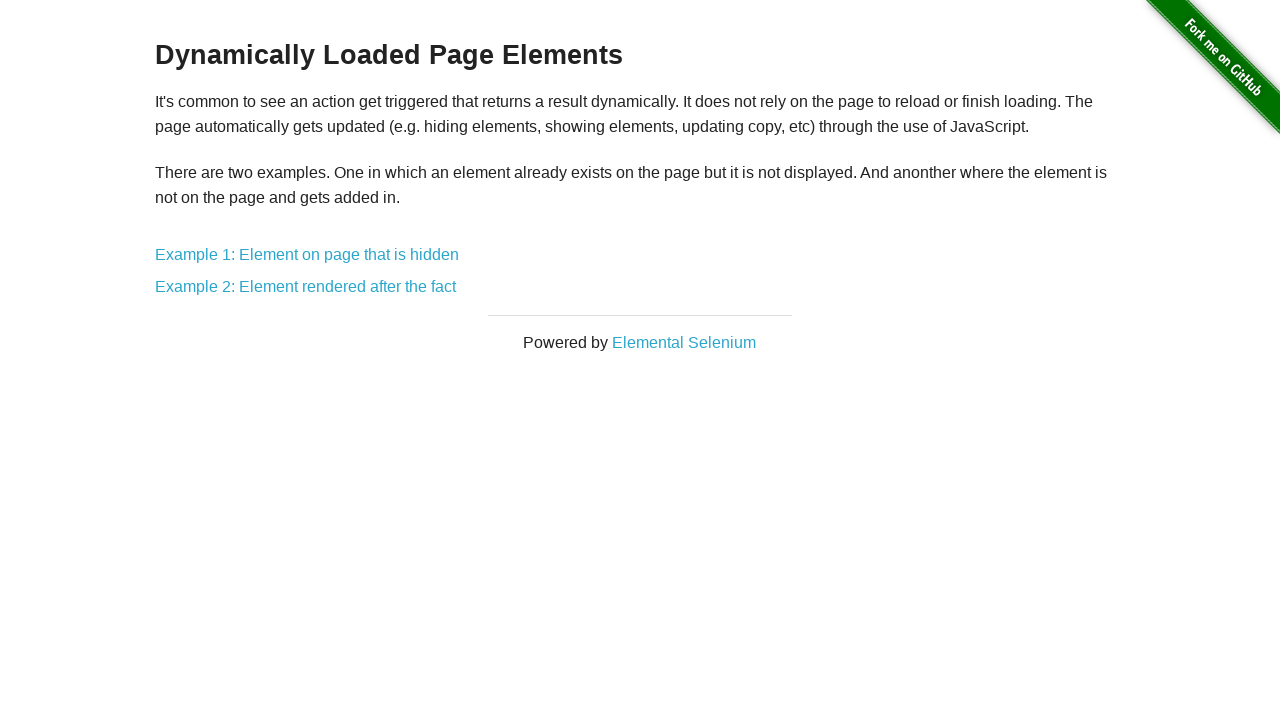

Clicked on 'Example 1: Element on page that is hidden' link at (307, 255) on text='Example 1: Element on page that is hidden'
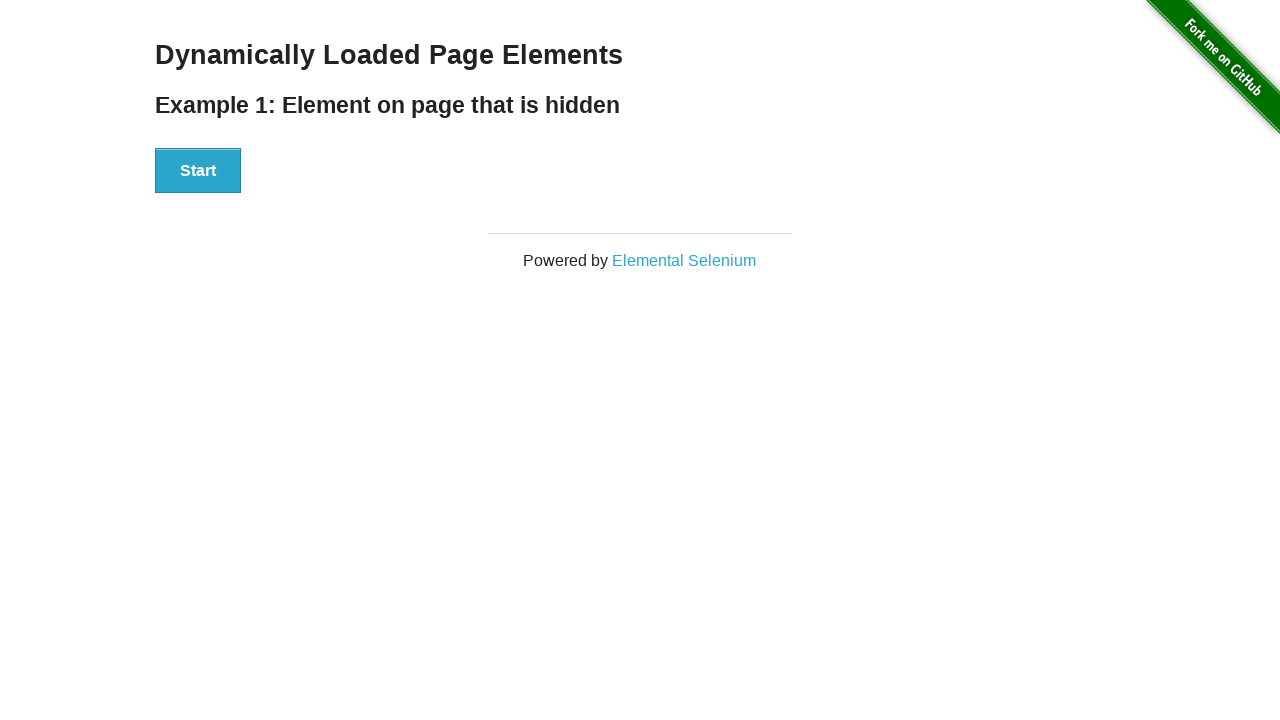

Clicked the Start button to trigger dynamic loading at (198, 171) on xpath=(//button)[1]
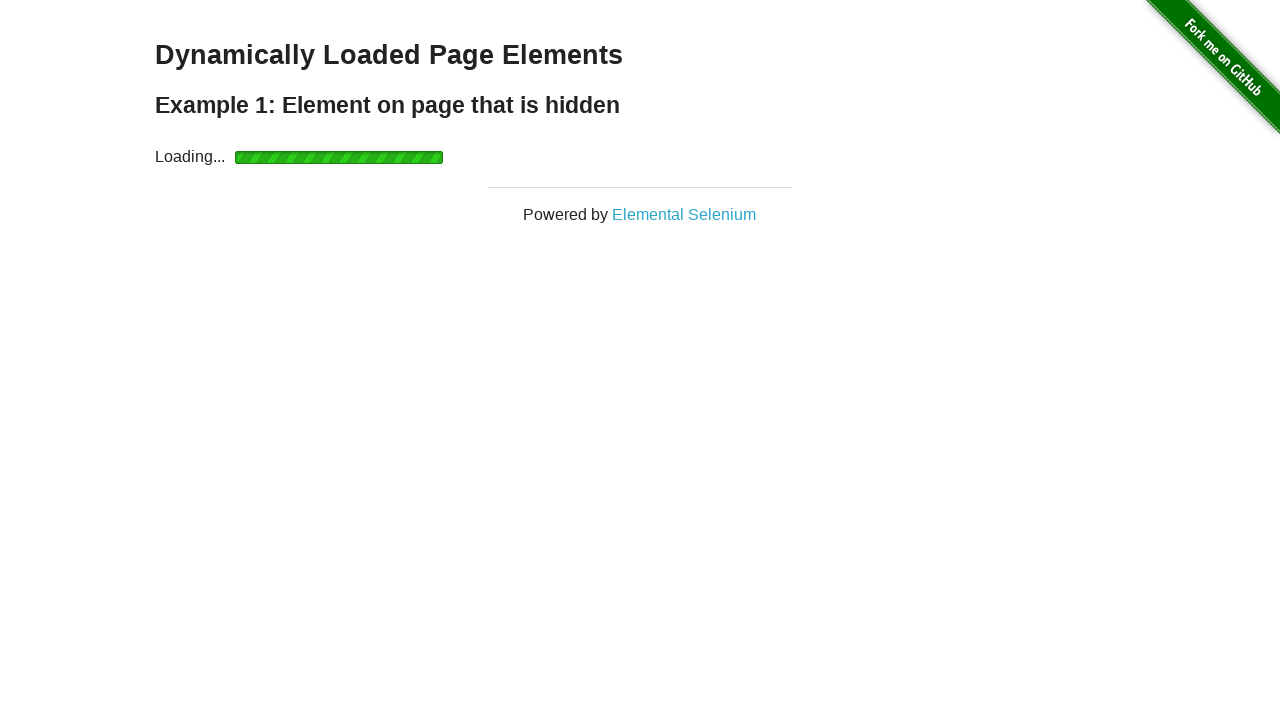

Loading indicator disappeared
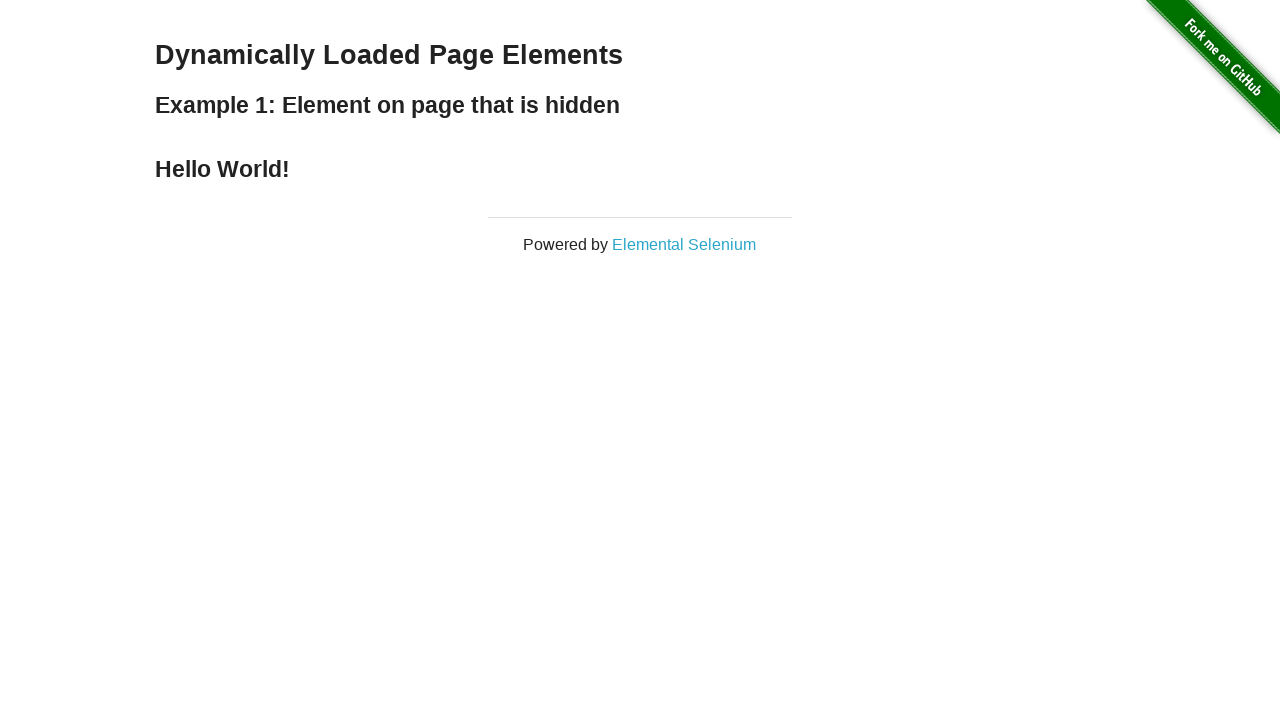

Finish text appeared after loading completed
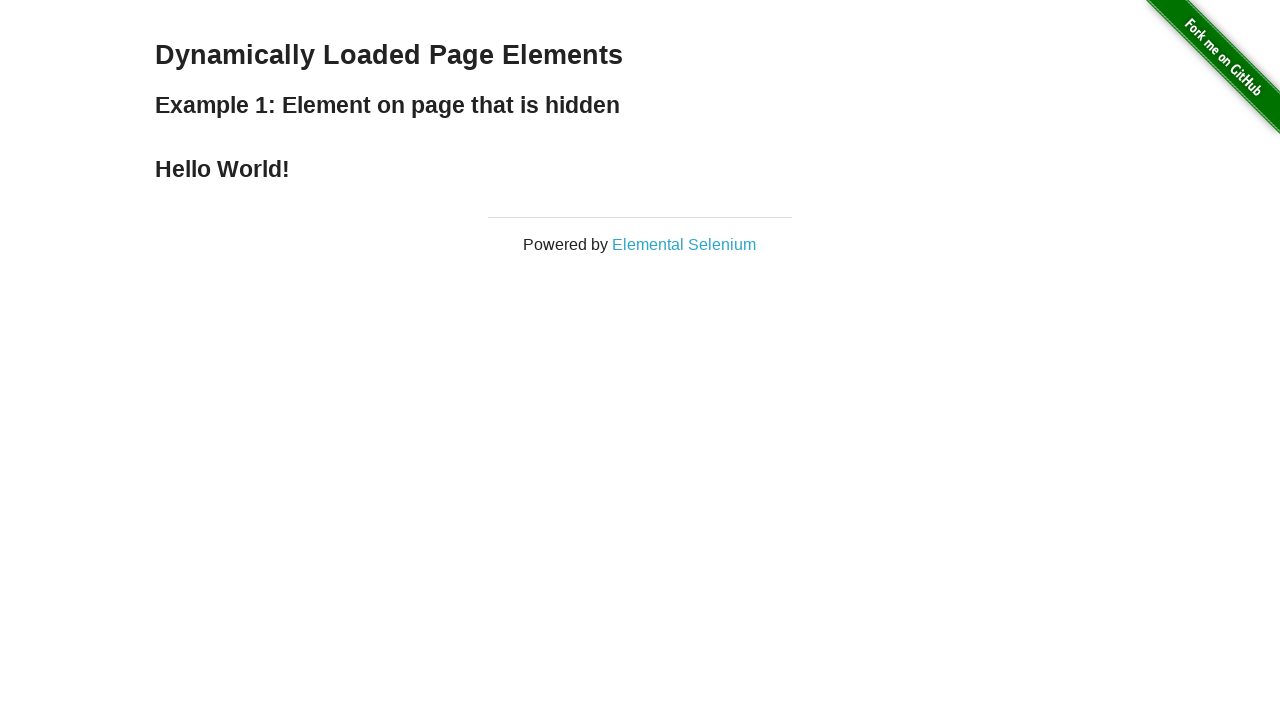

Retrieved finish text: 
    Hello World!
  
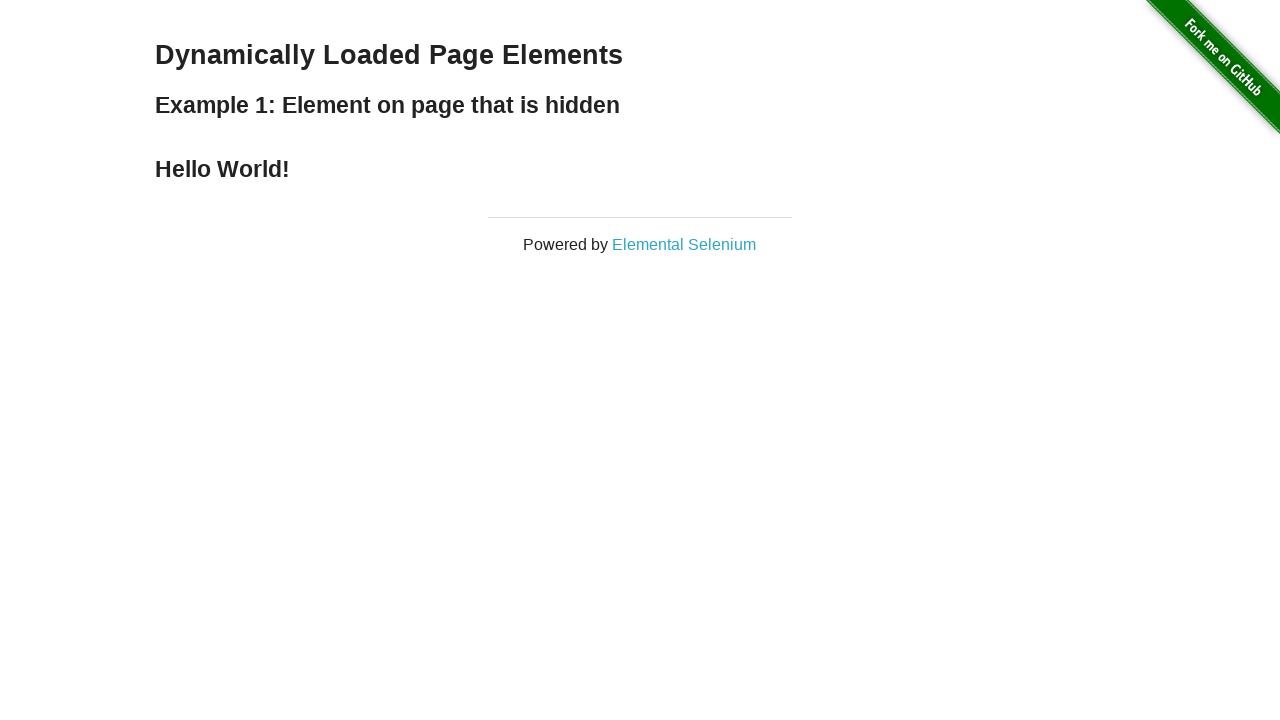

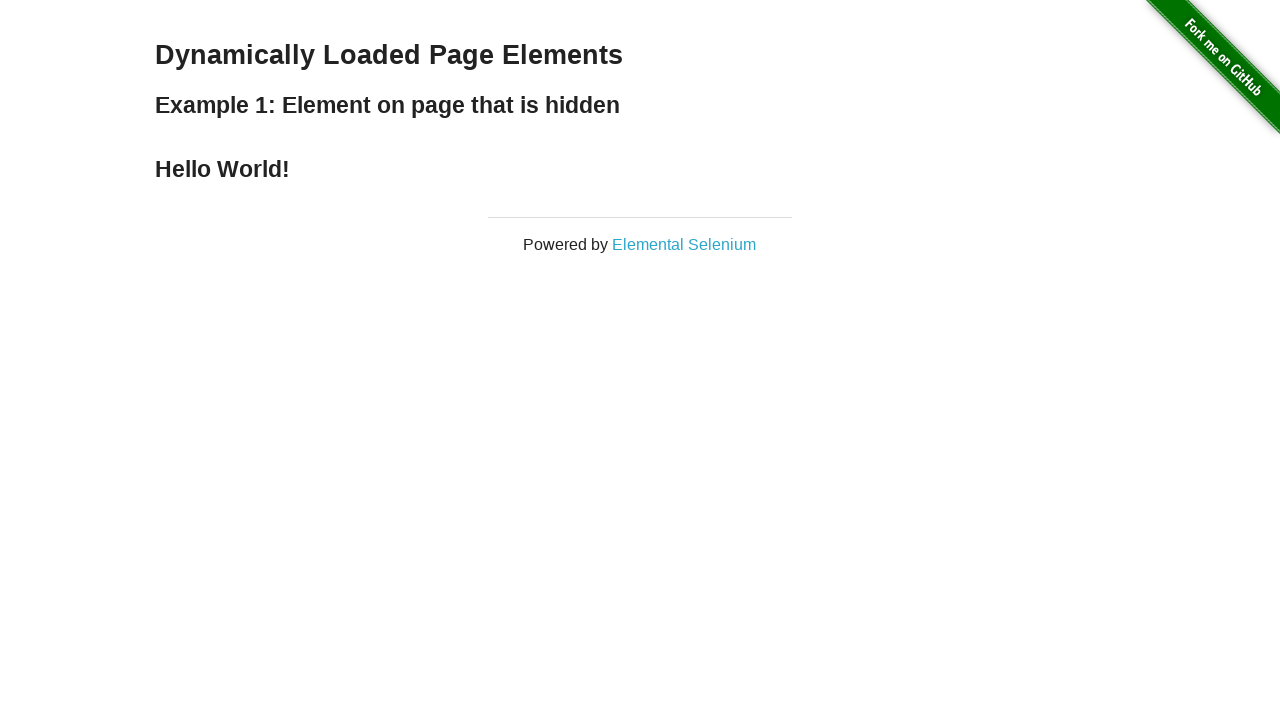